Tests file download functionality by navigating to the File Download page and clicking on a file link to initiate a download.

Starting URL: https://the-internet.herokuapp.com/

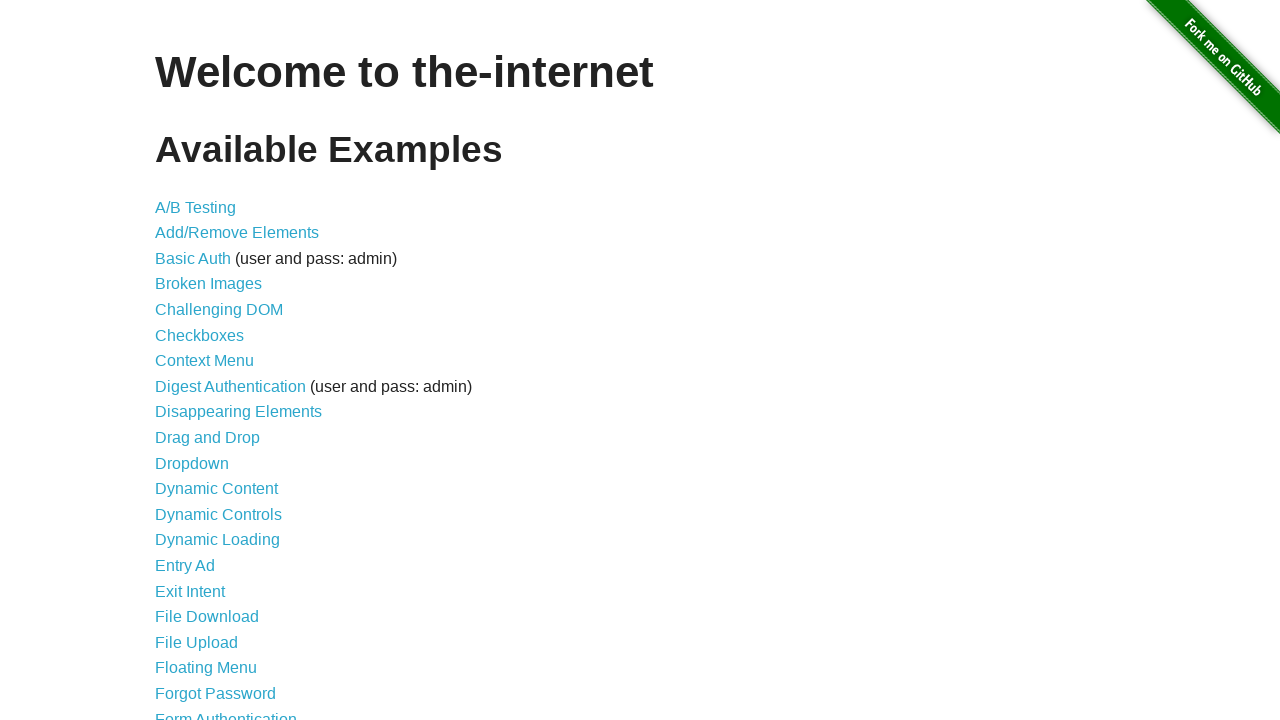

Clicked on File Download link to navigate to download page at (207, 617) on text=File Download
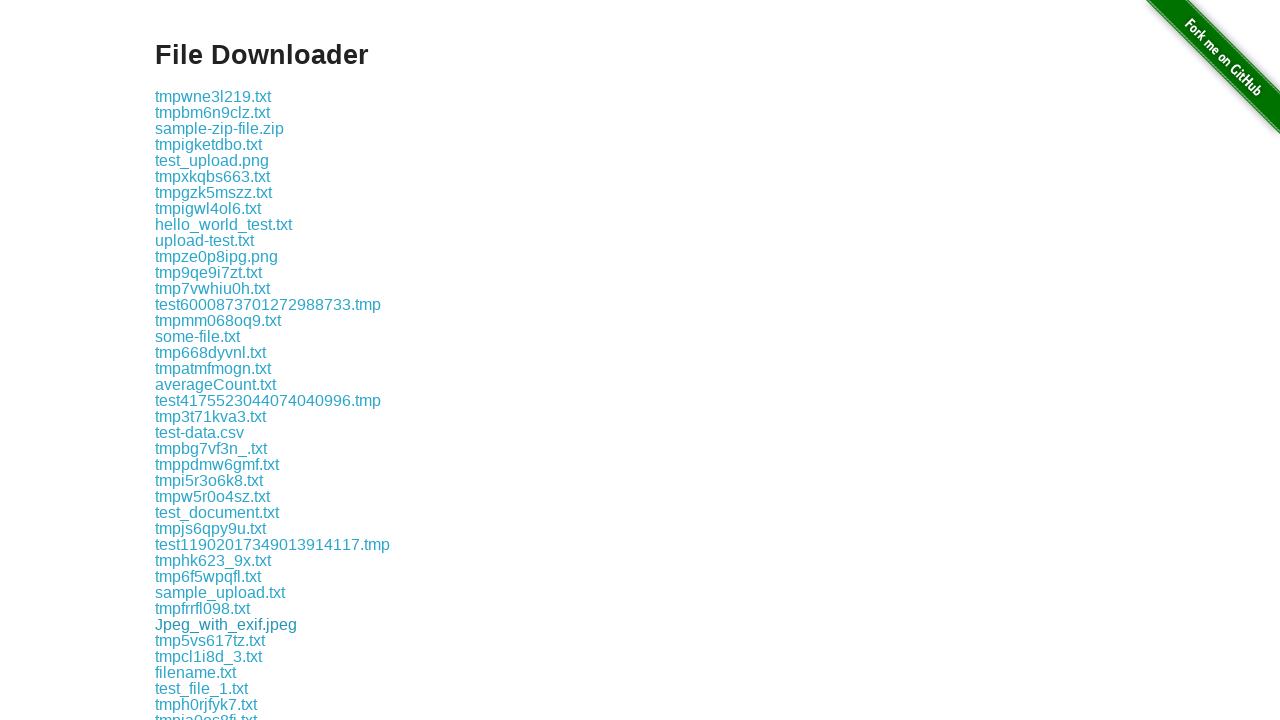

File Download page loaded and some-file.txt link is visible
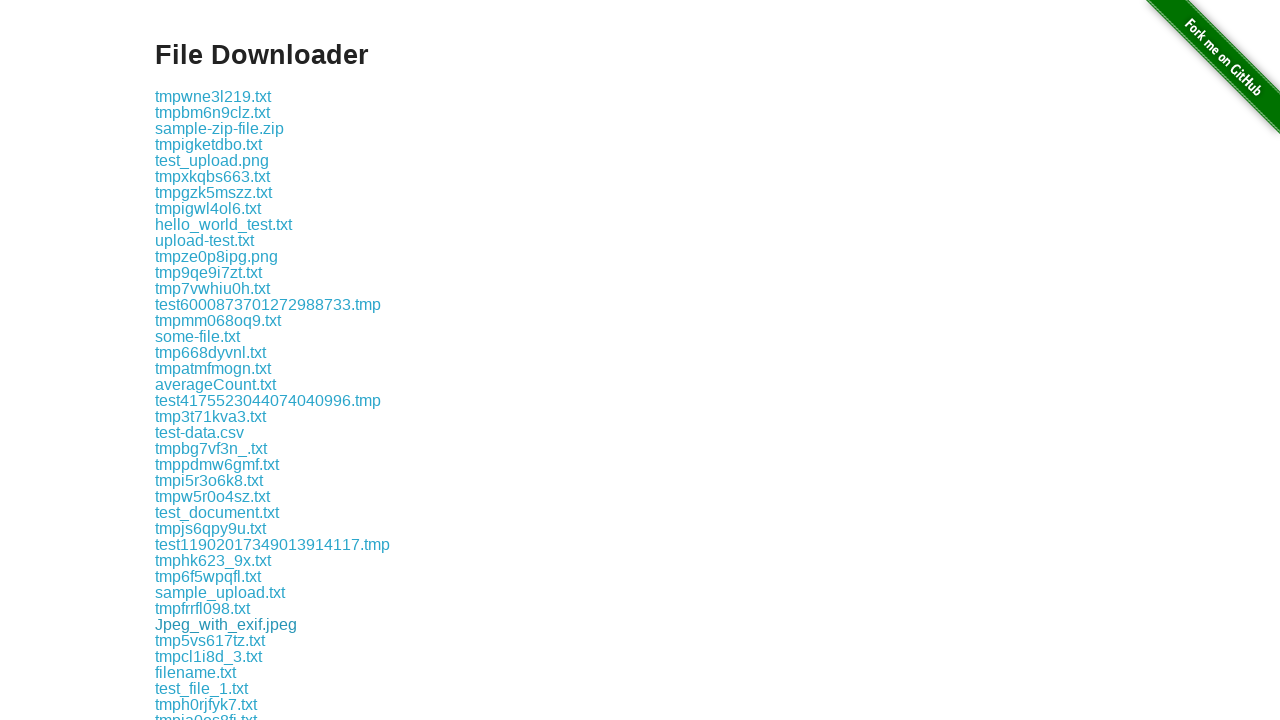

Clicked on some-file.txt to initiate file download at (198, 336) on text=some-file.txt
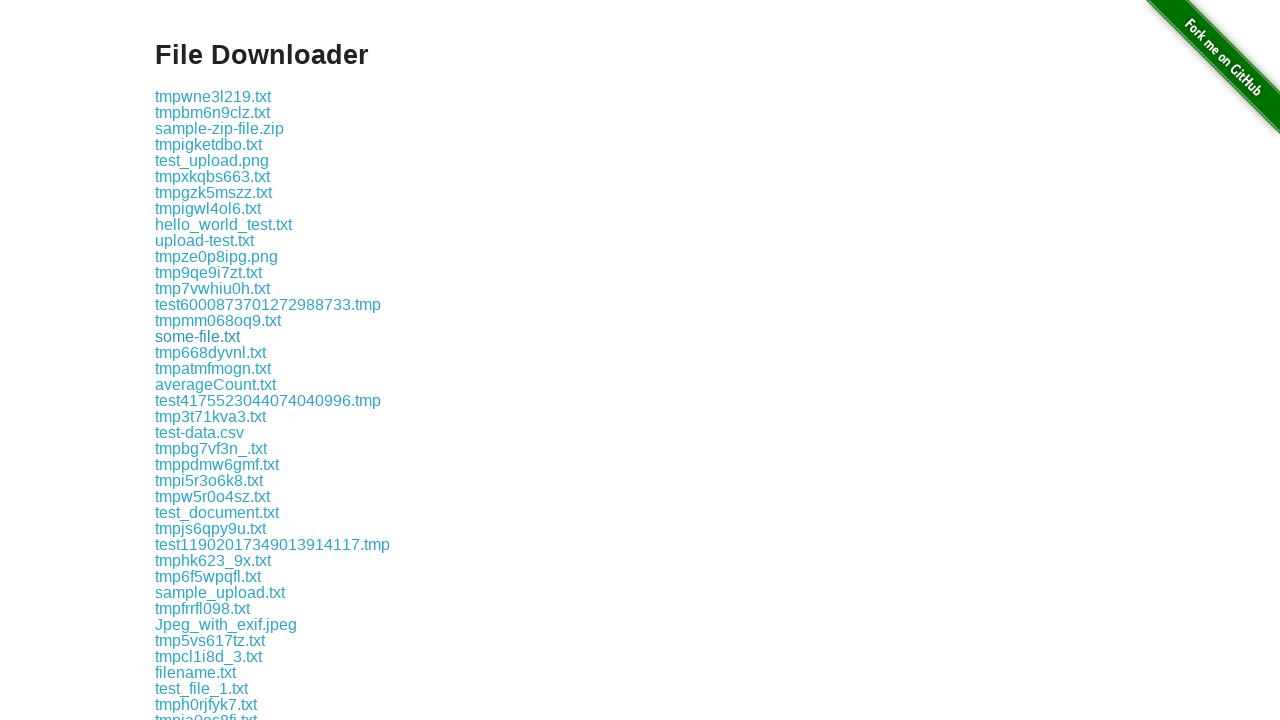

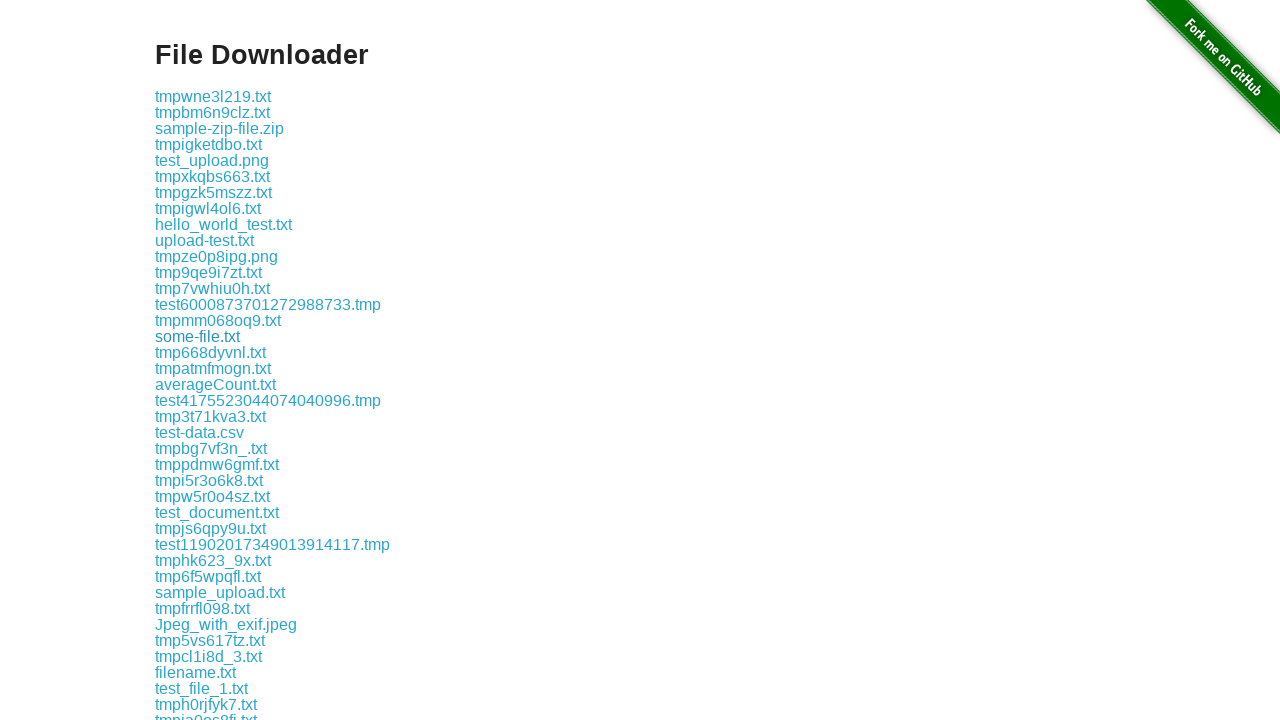